Tests page scrolling by scrolling down 1000 pixels and then back up 1000 pixels

Starting URL: https://techproeducation.com

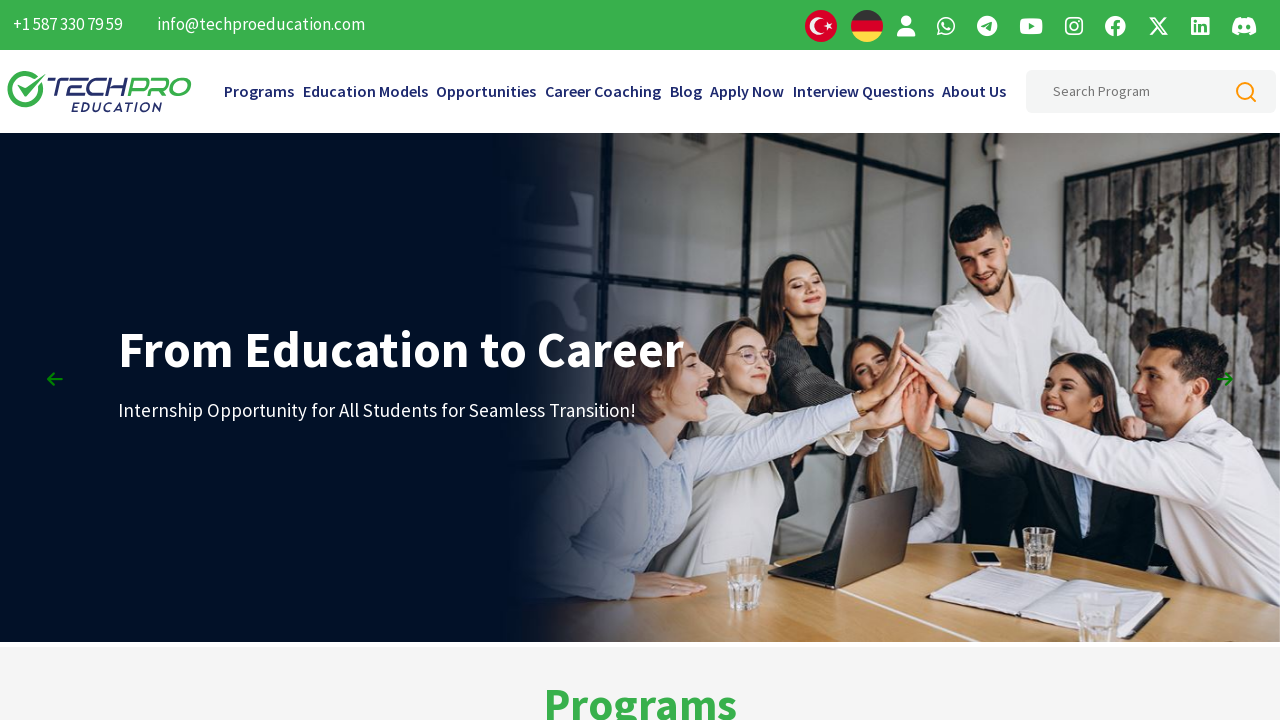

Navigated to https://techproeducation.com
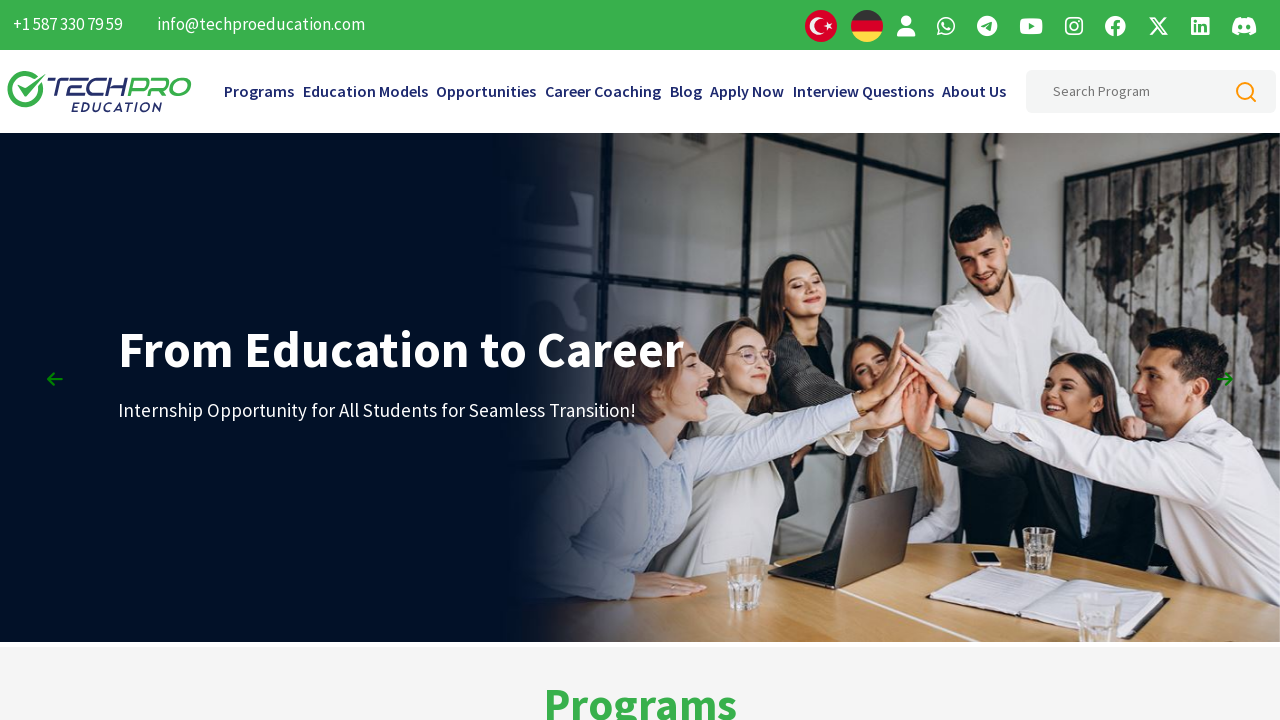

Scrolled down 1000 pixels
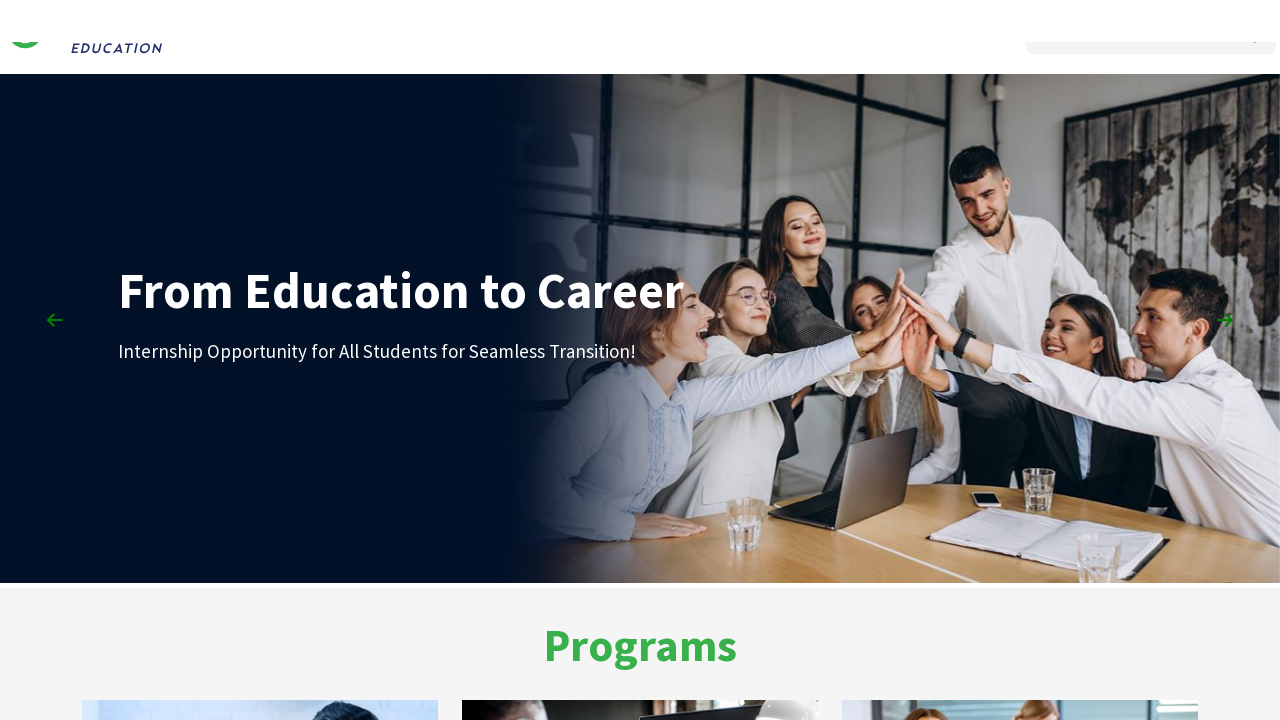

Waited 5 seconds for scroll effect
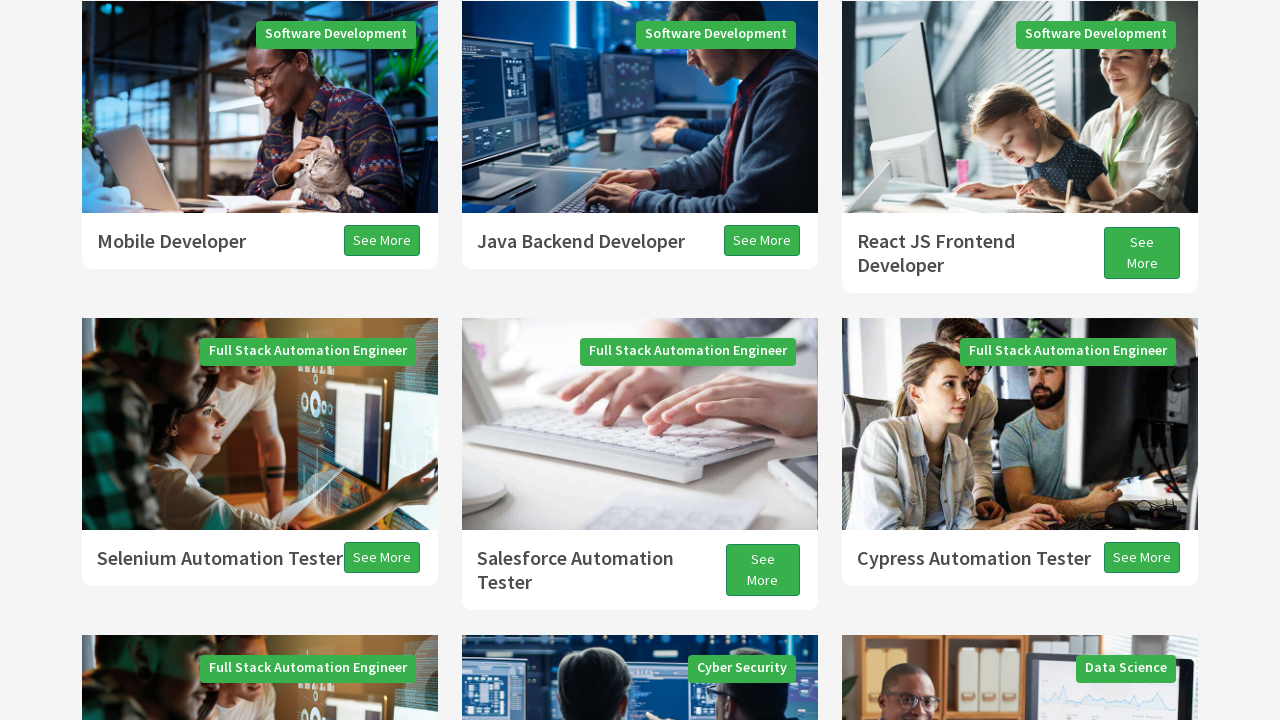

Scrolled up 1000 pixels
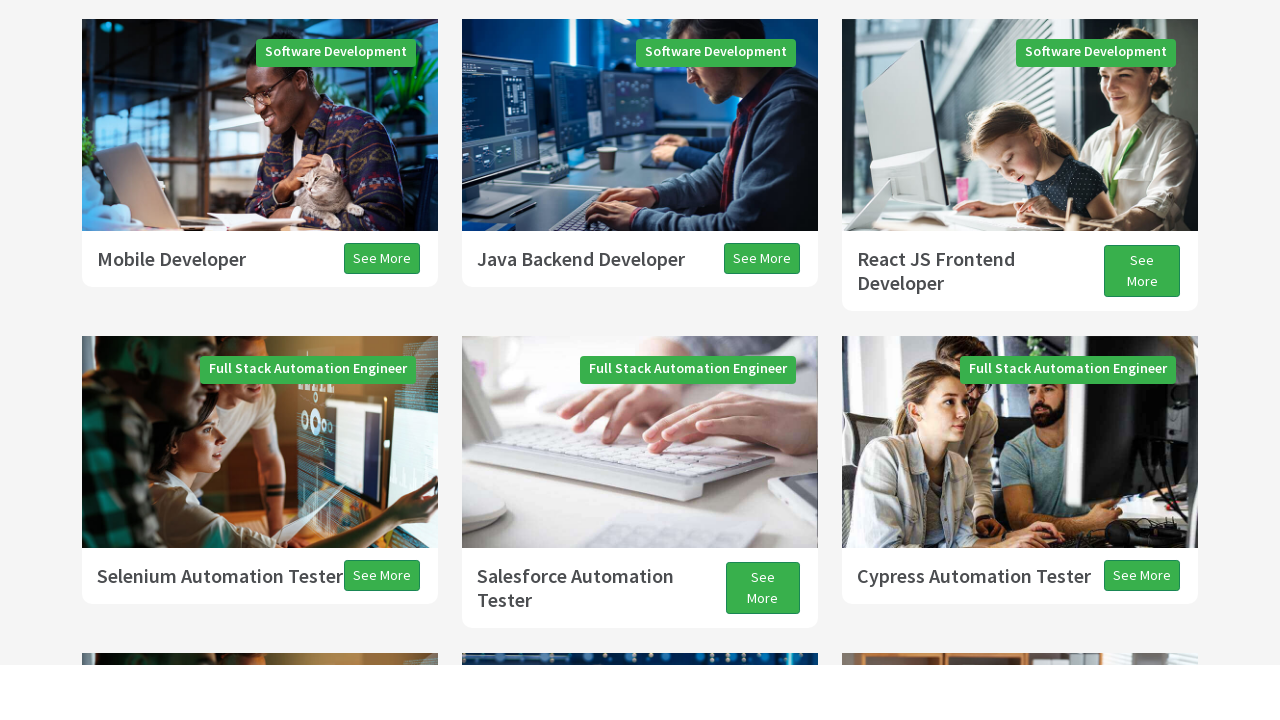

Waited 5 seconds for scroll effect
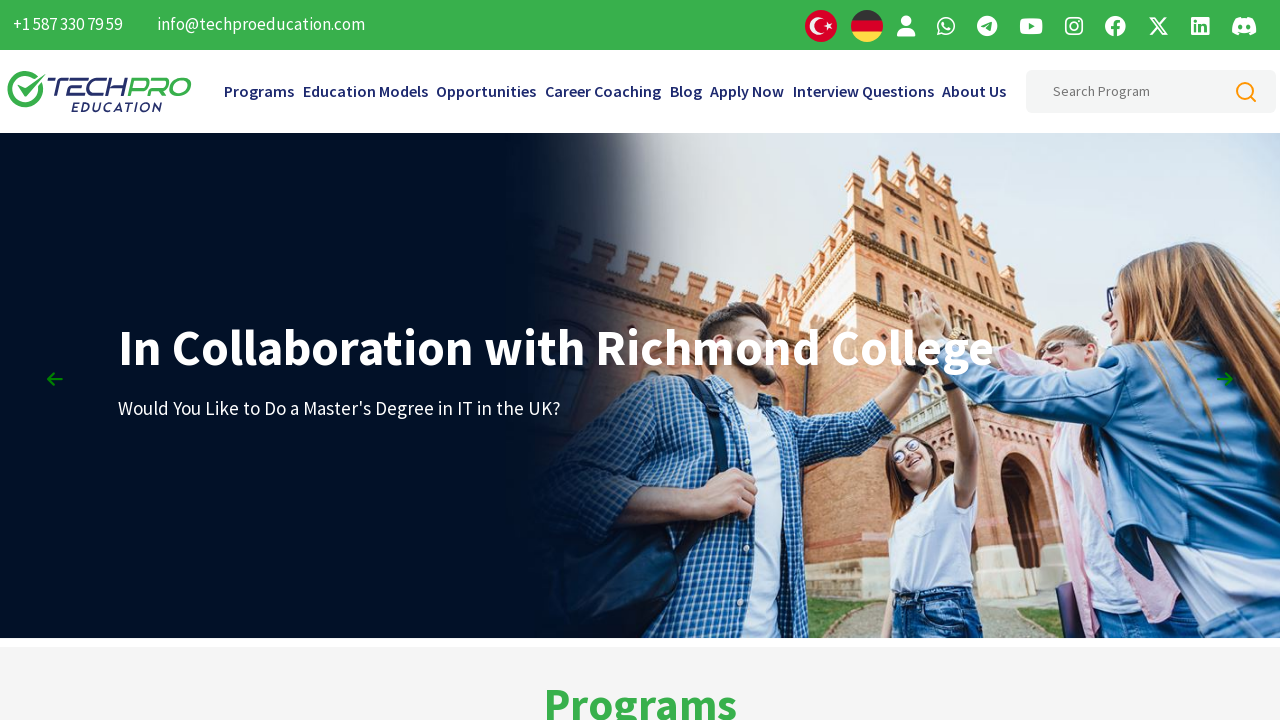

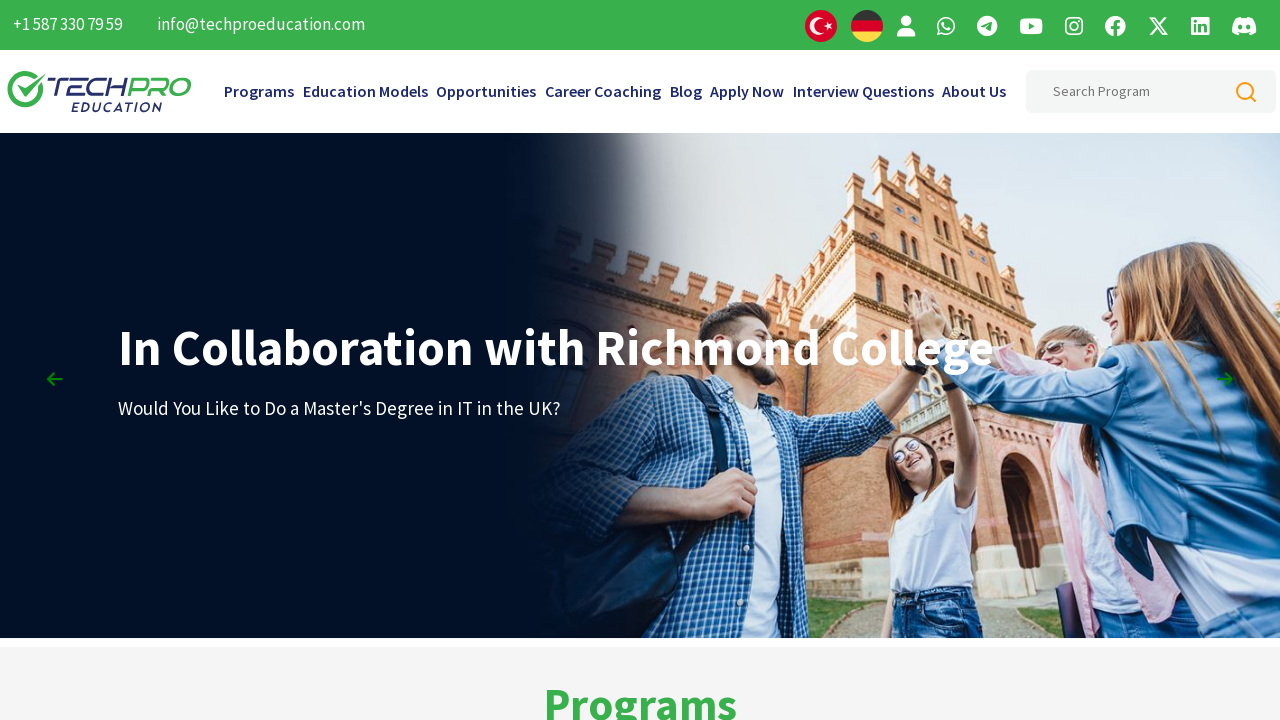